Tests Prevent Propagation feature by dragging element to outer drop box

Starting URL: https://demoqa.com/

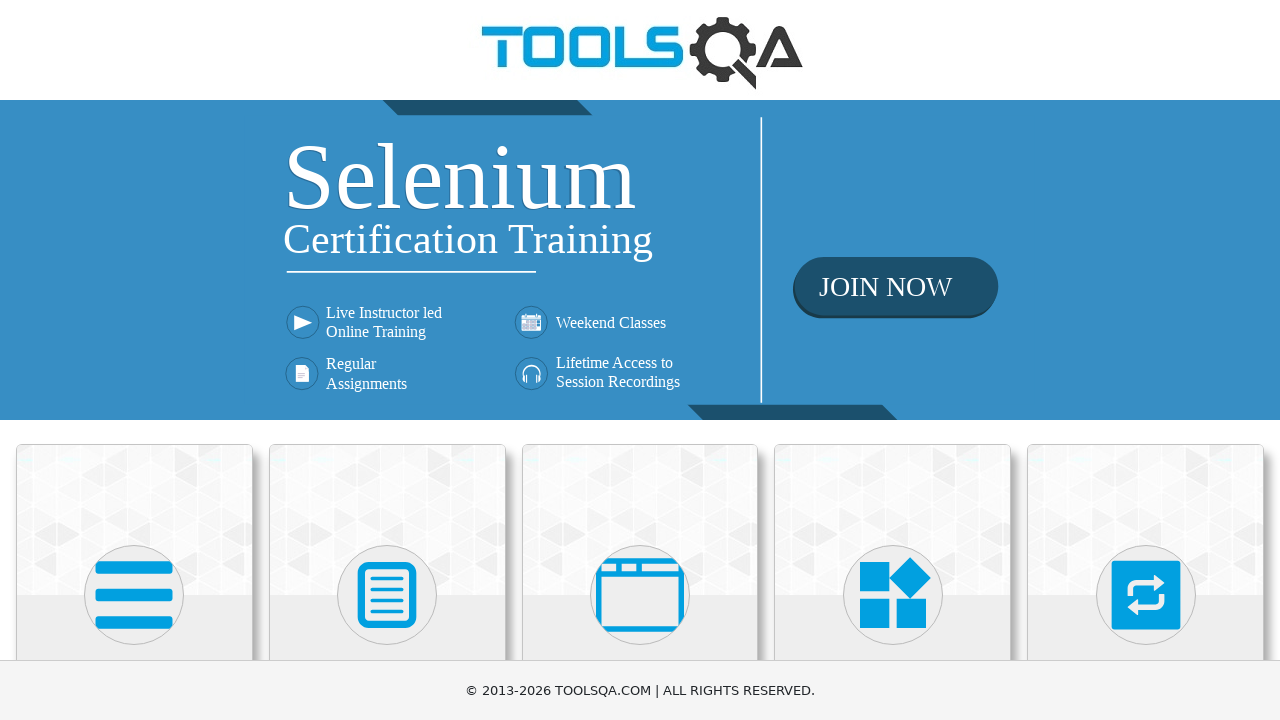

Clicked on Interactions card at (1146, 360) on text=Interactions
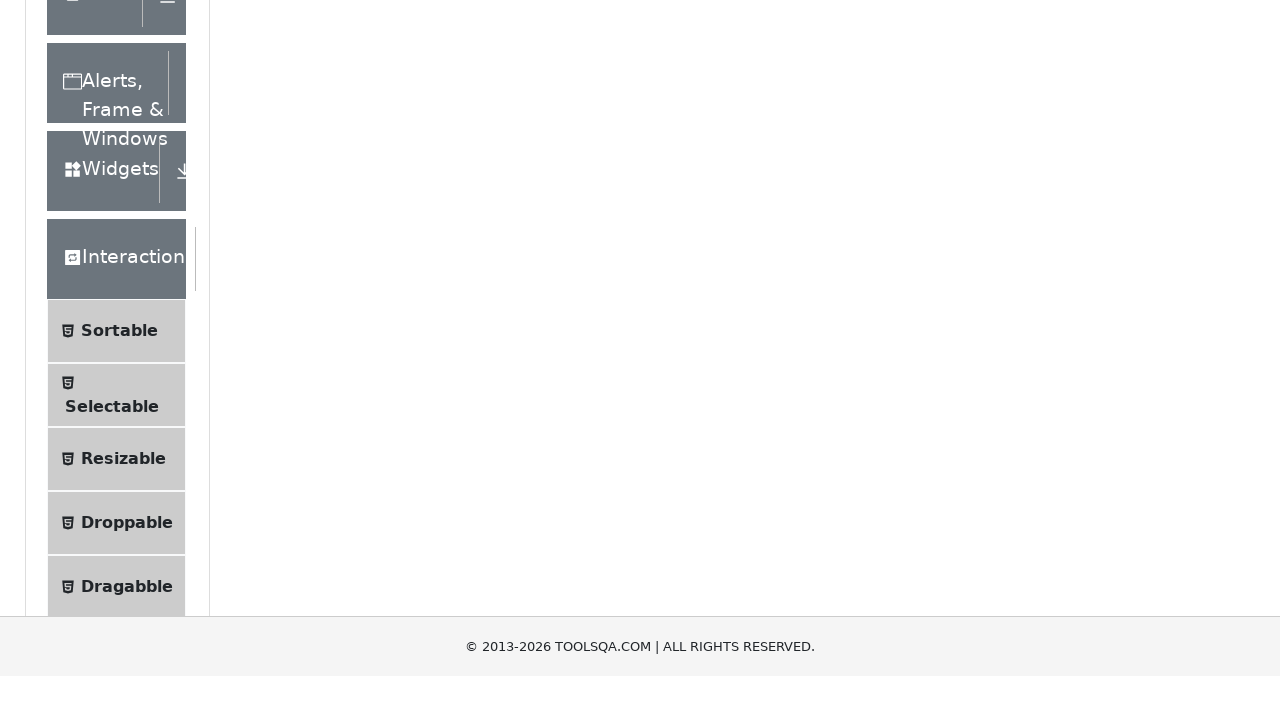

Clicked on Droppable option in the menu at (127, 411) on text=Droppable
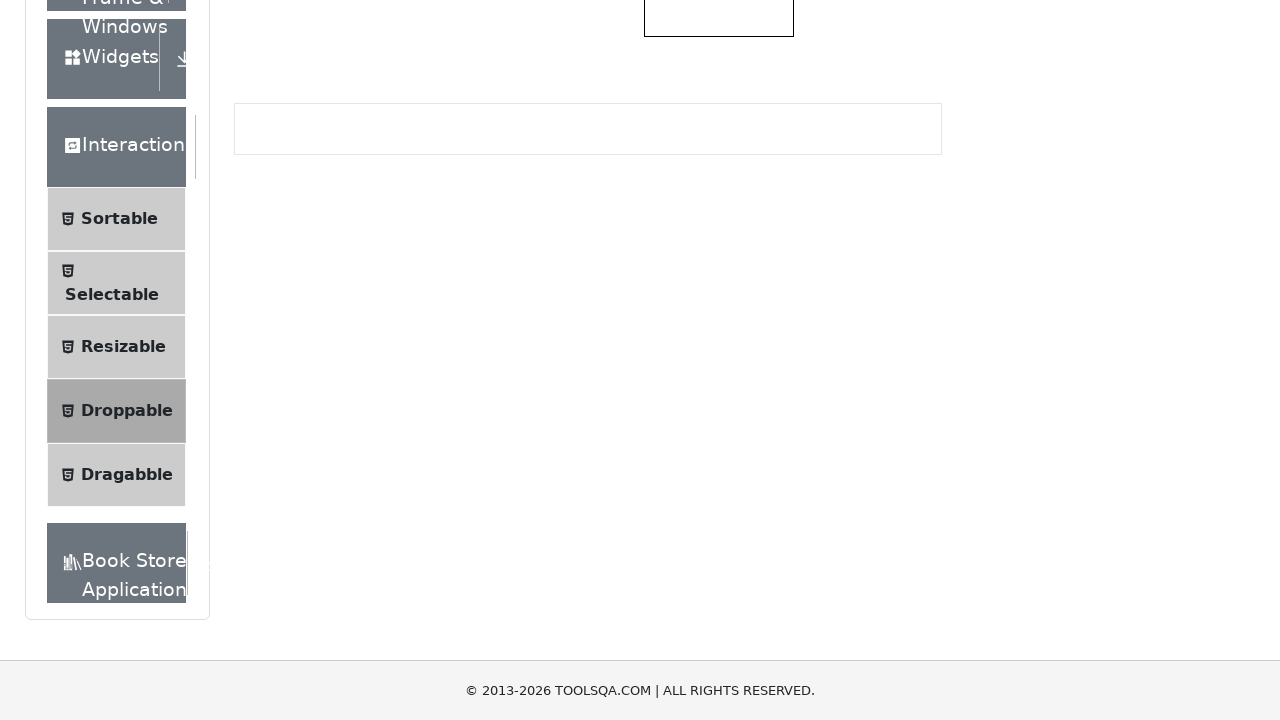

Clicked on Prevent Propagation tab at (510, 244) on #droppableExample-tab-preventPropogation
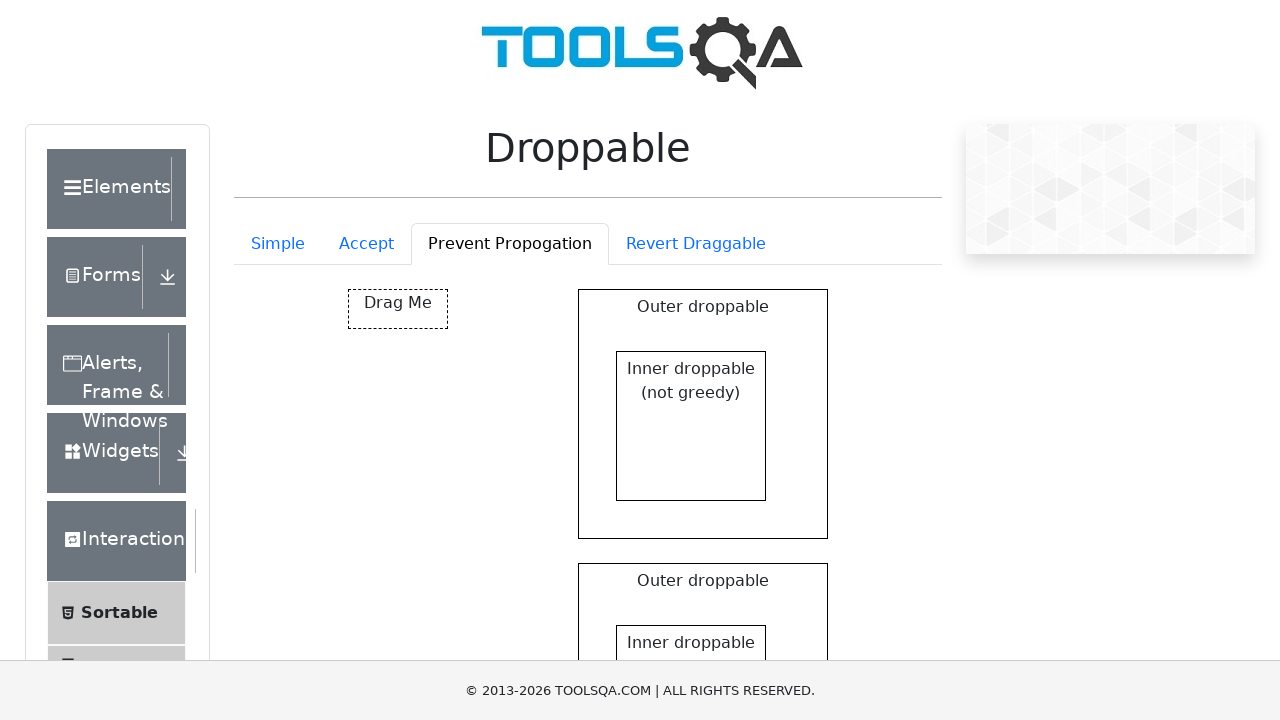

Prevent propagation container loaded
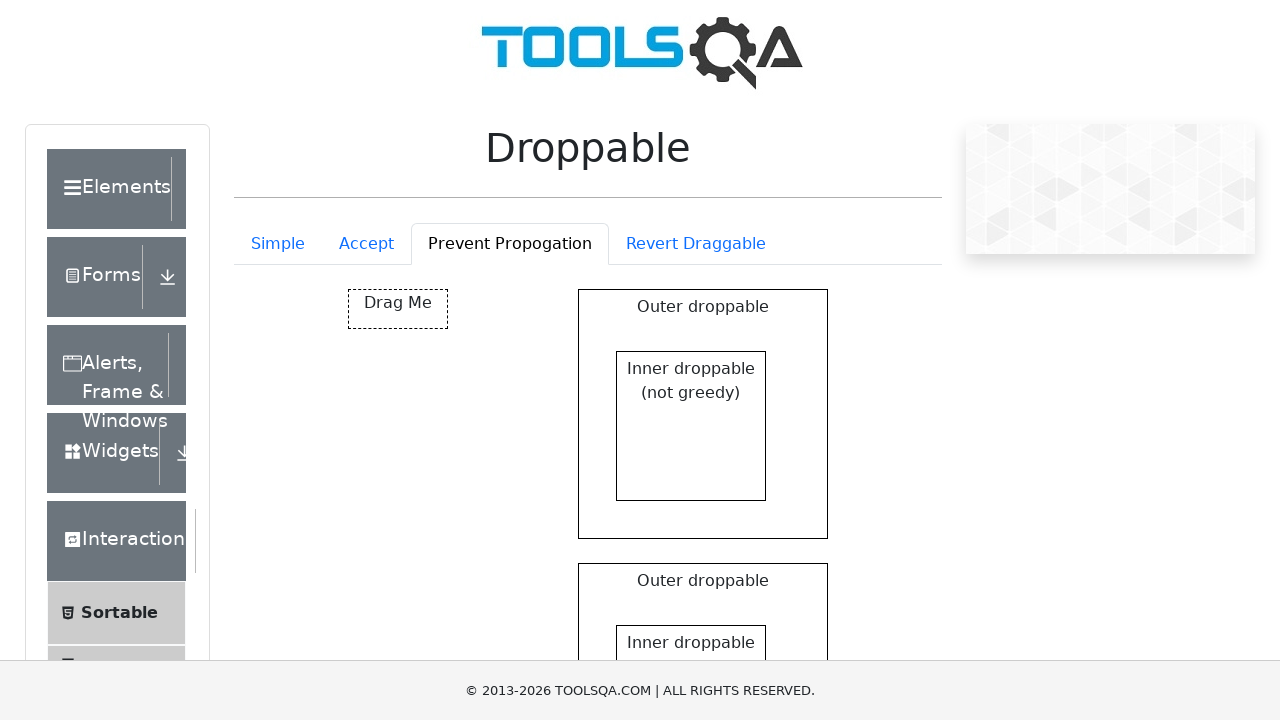

Dragged element to outer droppable box to test prevent propagation feature at (703, 414)
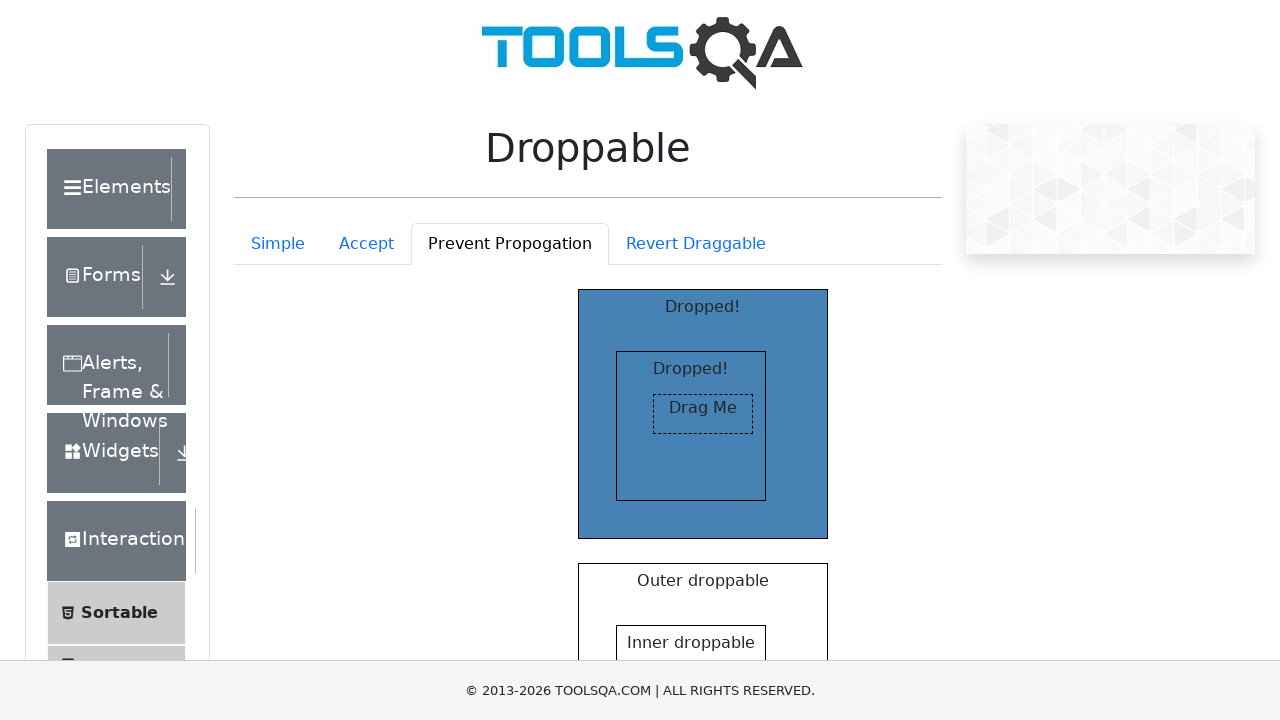

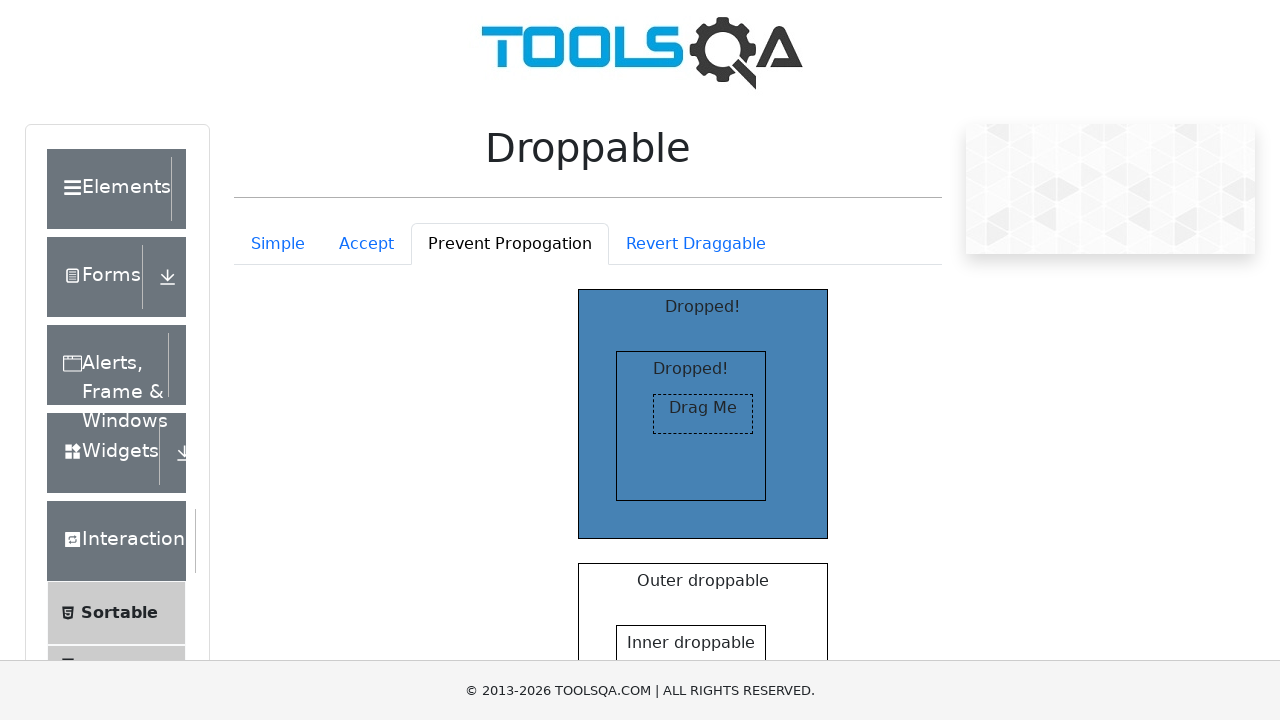